Tests multi-window handling by opening a new browser window, navigating to a different page to extract course information, then switching back to the original window to fill a form field with that data.

Starting URL: https://rahulshettyacademy.com/angularpractice/

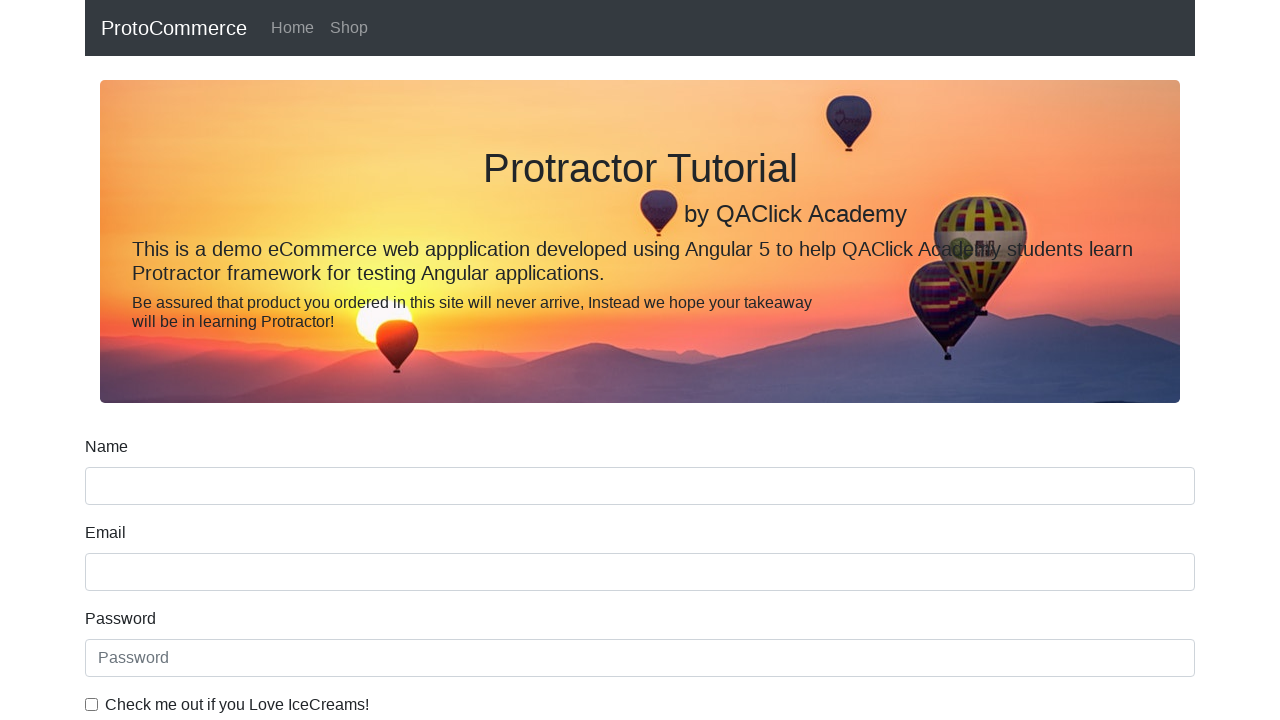

Opened a new browser window/tab
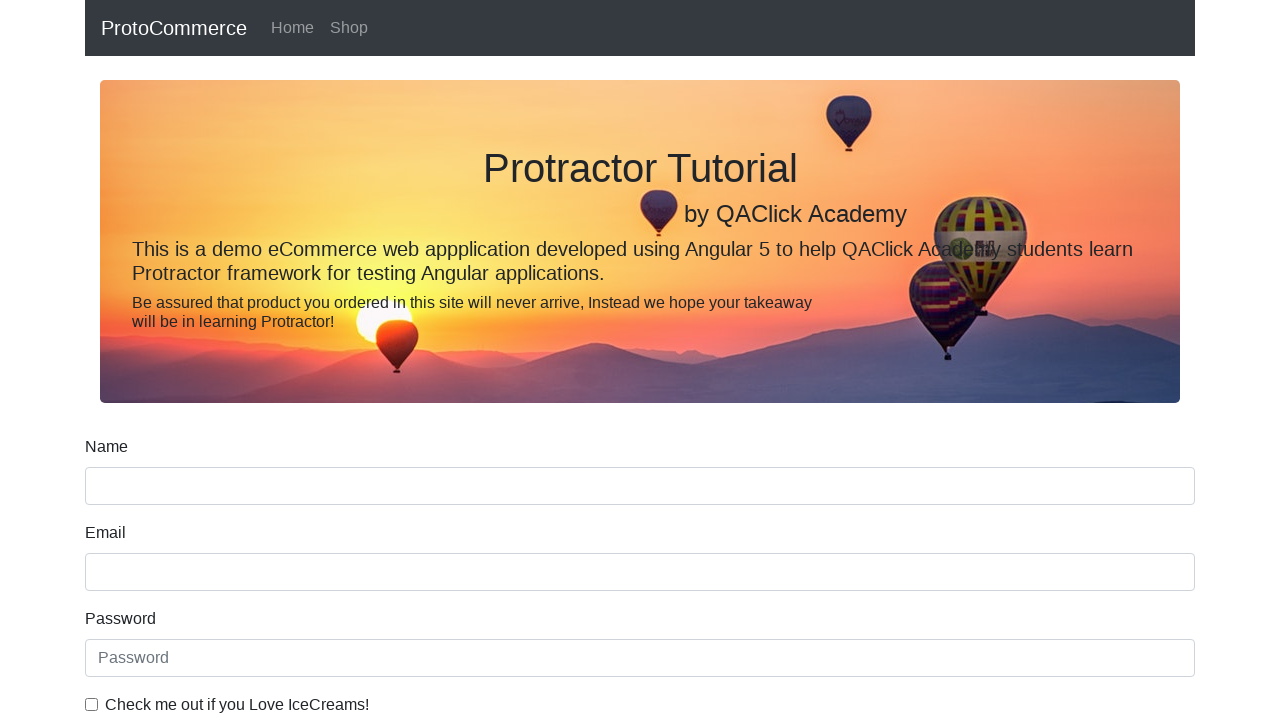

Navigated to https://rahulshettyacademy.com/ in new window
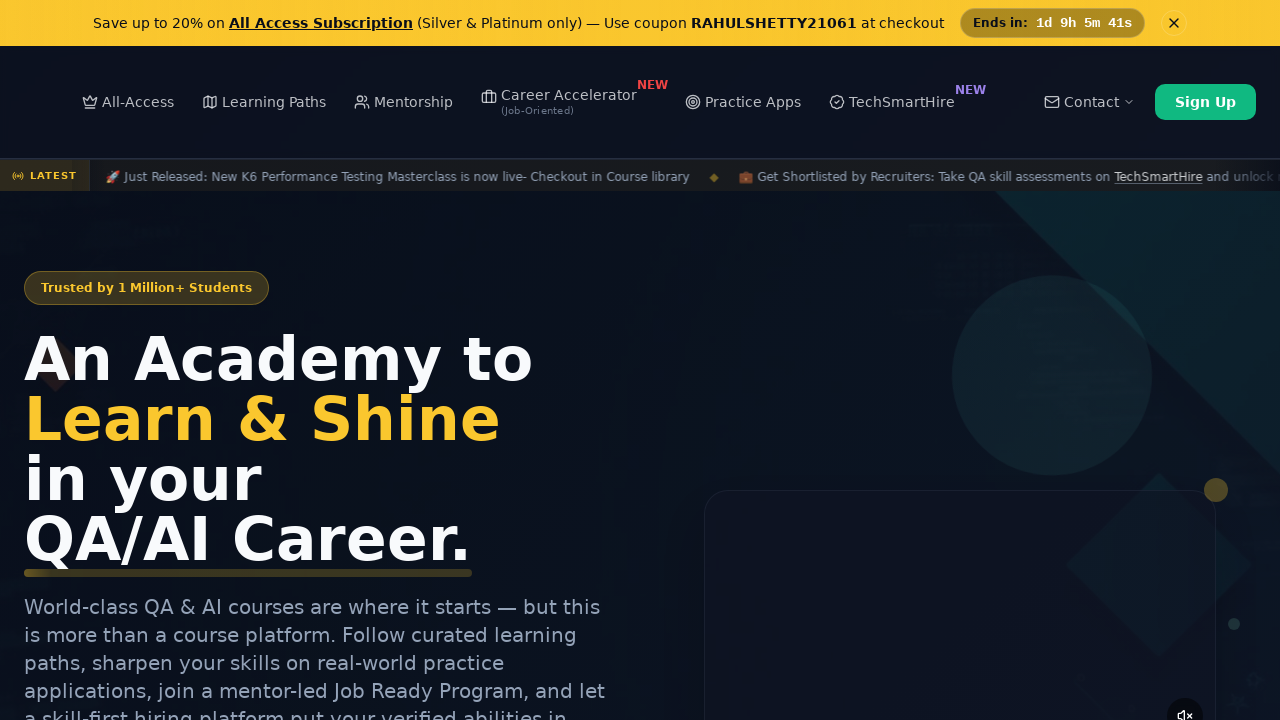

Waited for course links to load in new window
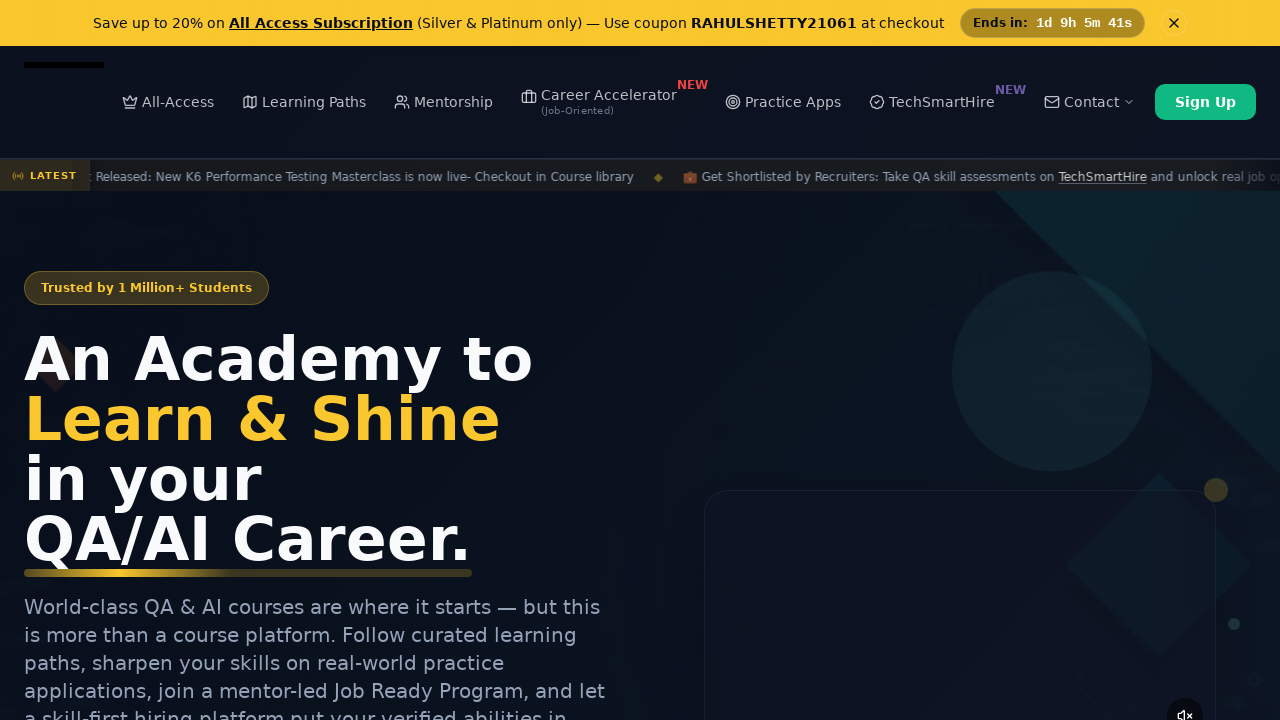

Located all course links in new window
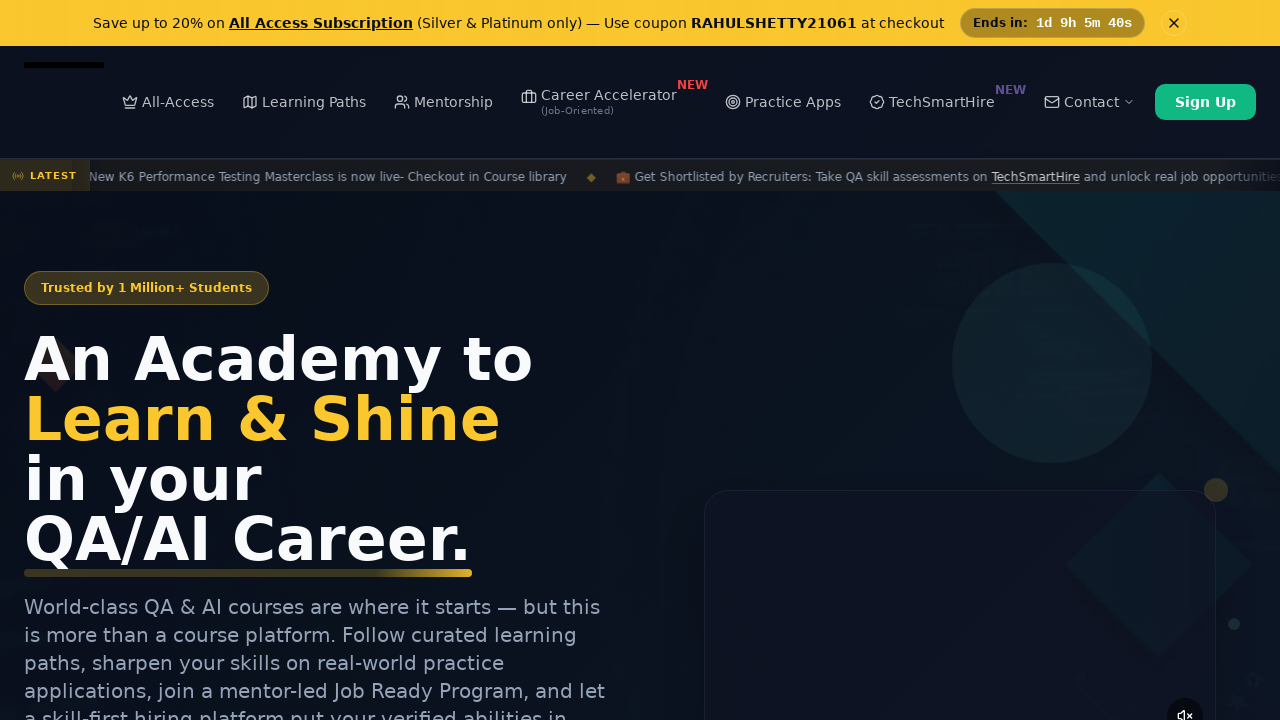

Extracted course name from second course link: Playwright Testing
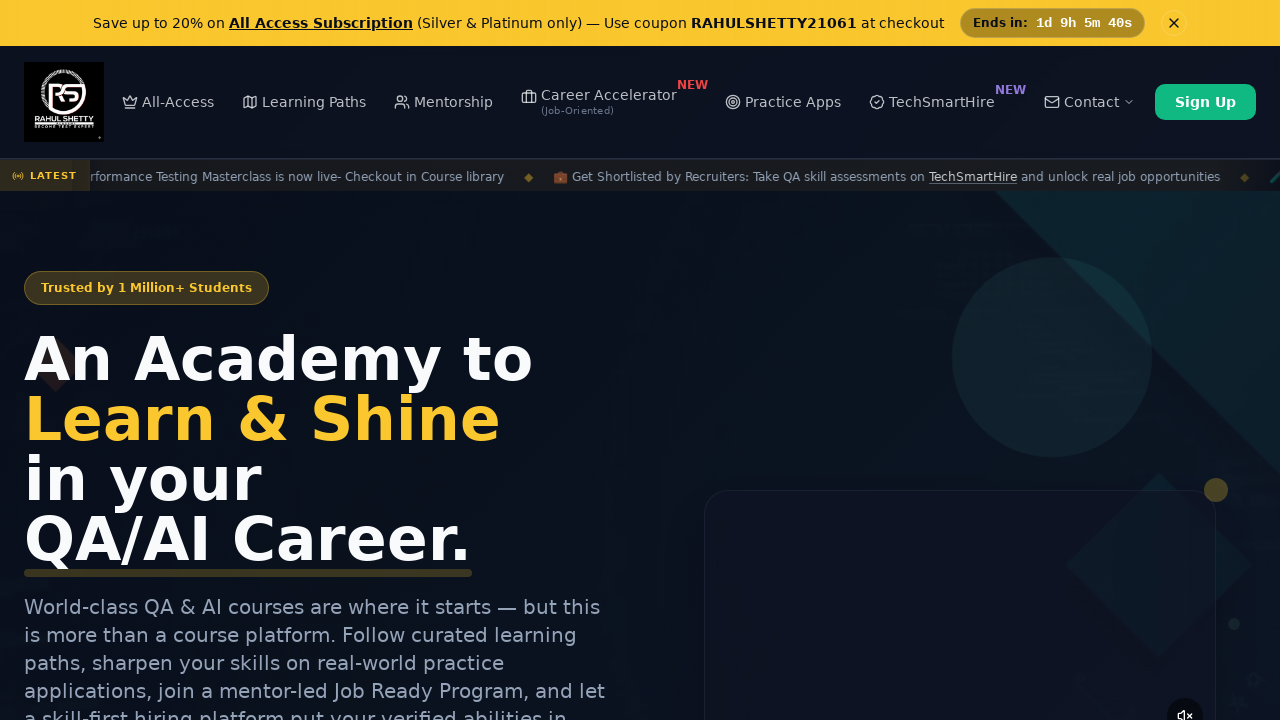

Filled name field with course name: Playwright Testing on input[name='name']
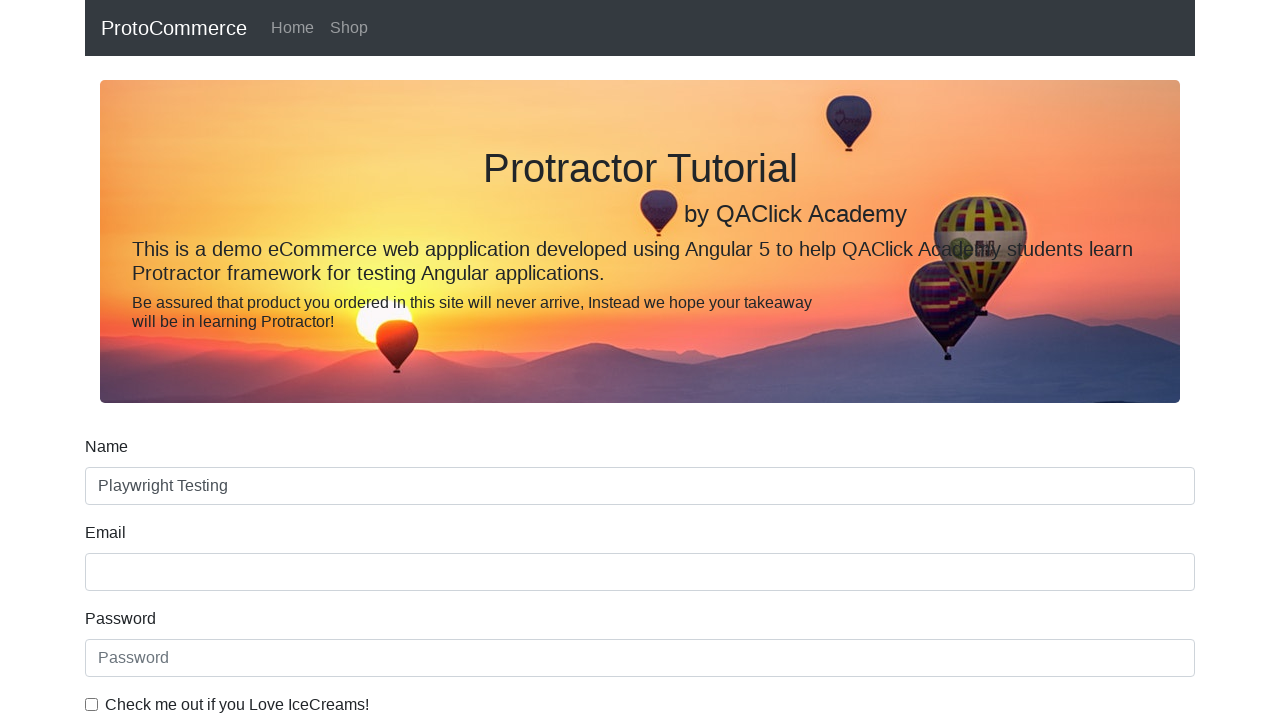

Closed the new browser window
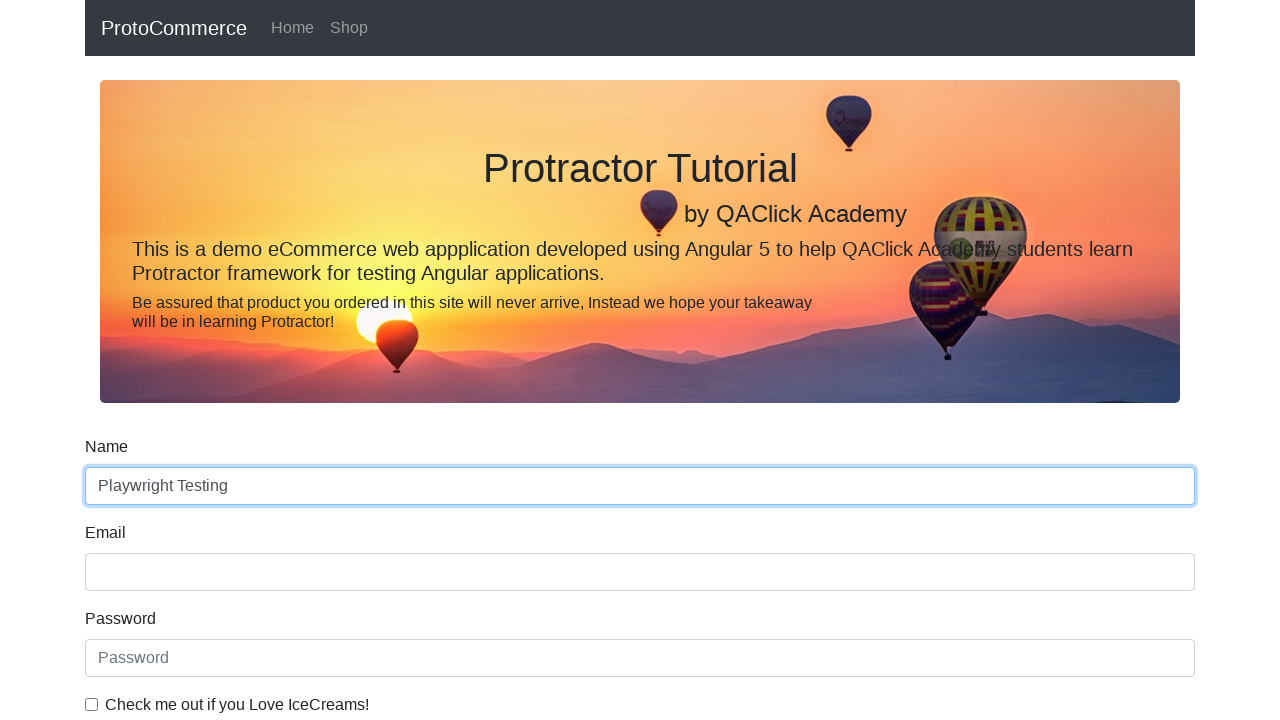

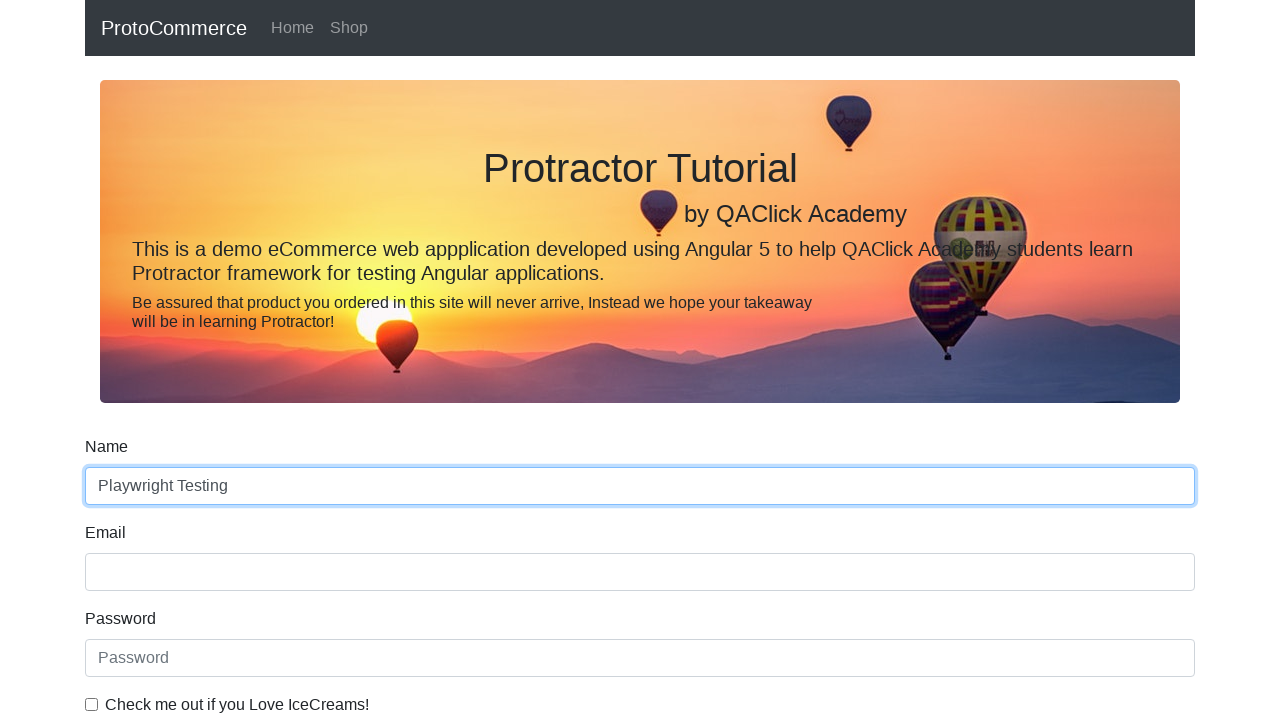